Tests text input functionality by entering text into a username field and verifying the input value

Starting URL: https://demoqa.com/text-box

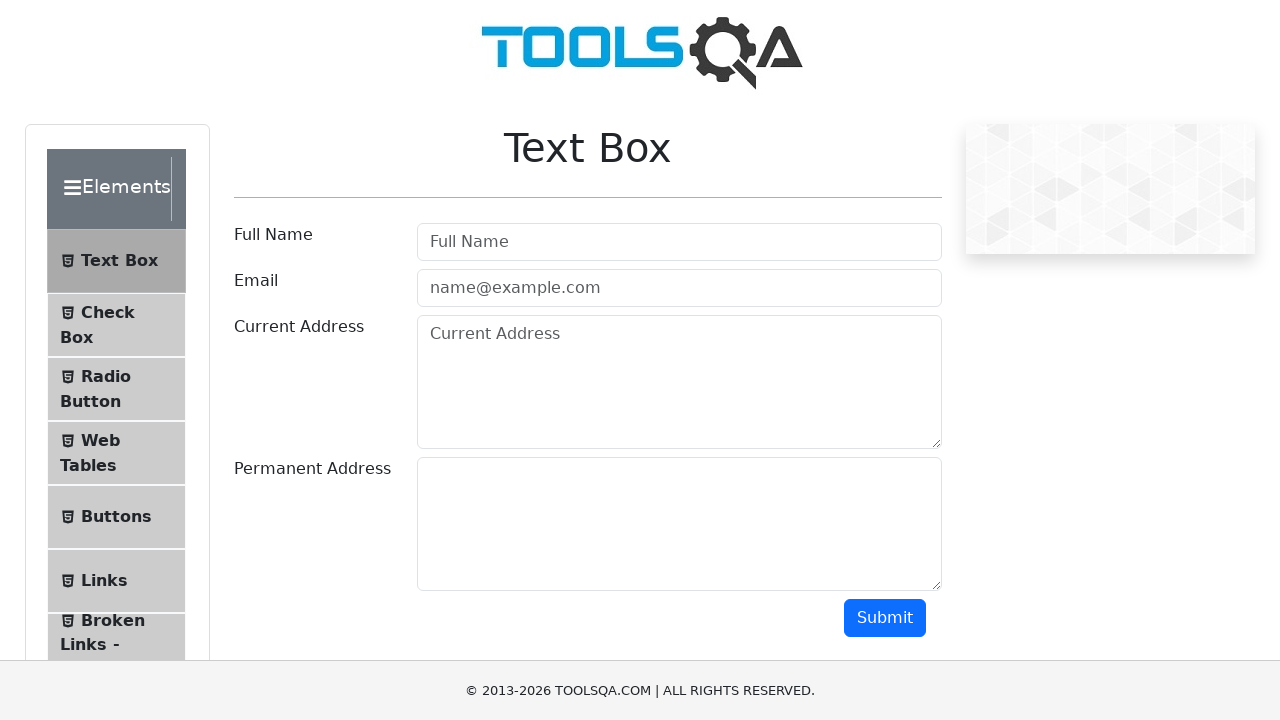

Filled username field with 'Ramya Puvvada' on #userName
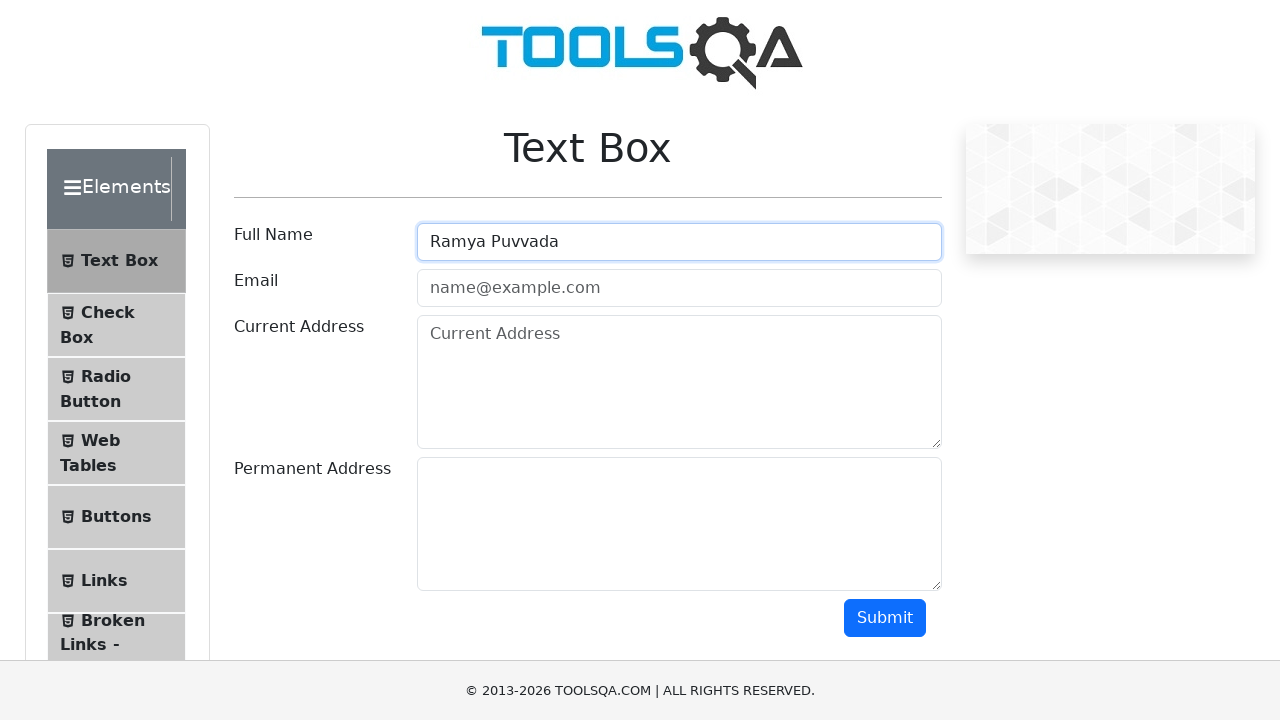

Located username input element
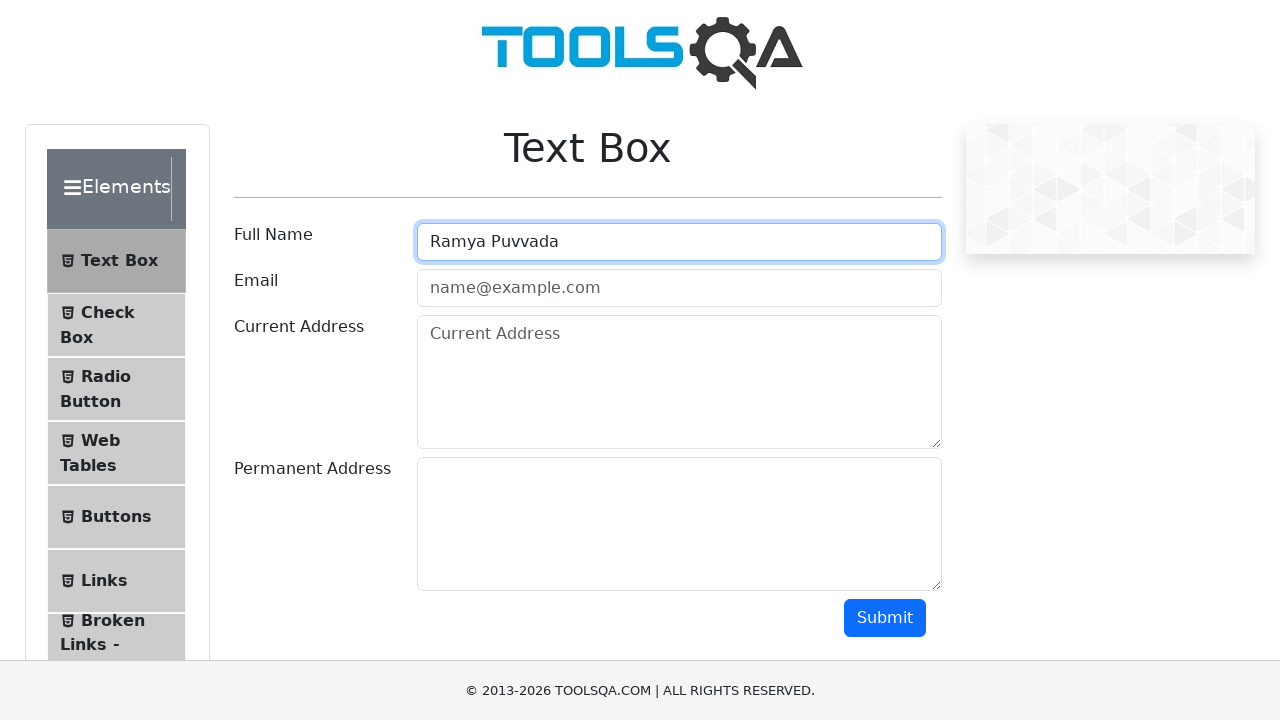

Retrieved input value: 'Ramya Puvvada'
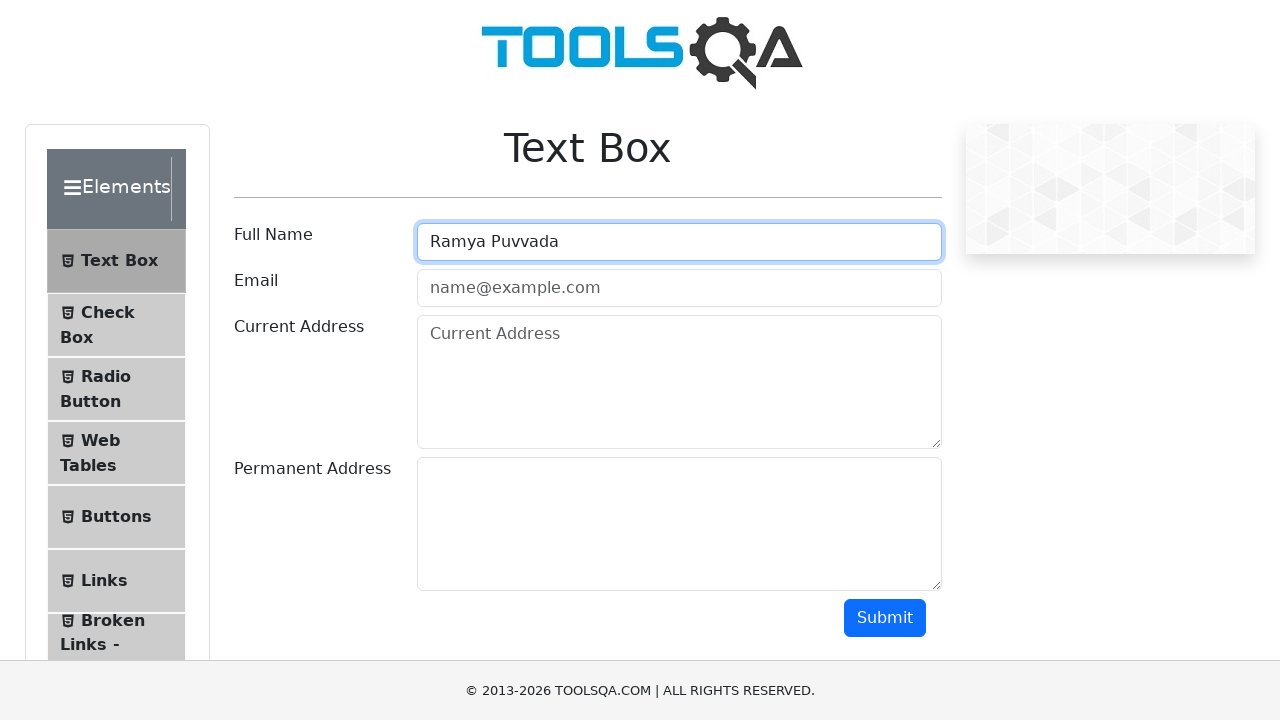

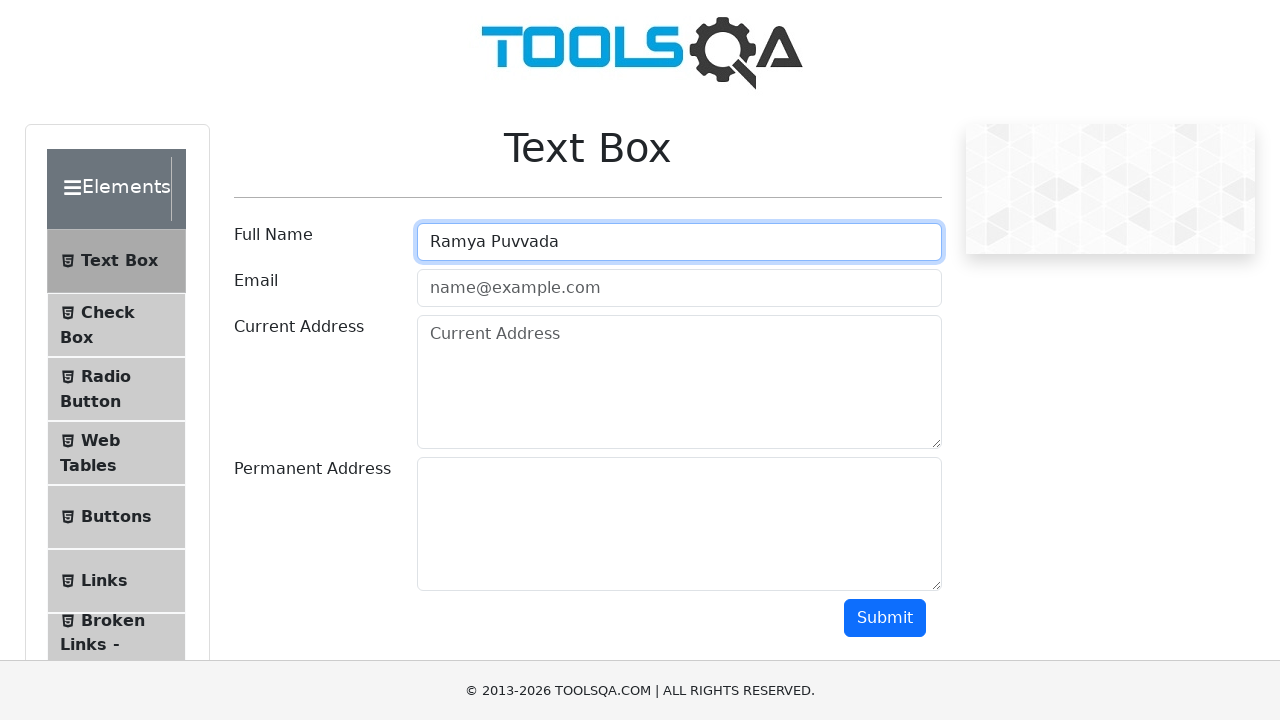